Tests the forgot password form by entering an email address into the email field on a public test website.

Starting URL: https://the-internet.herokuapp.com/forgot_password

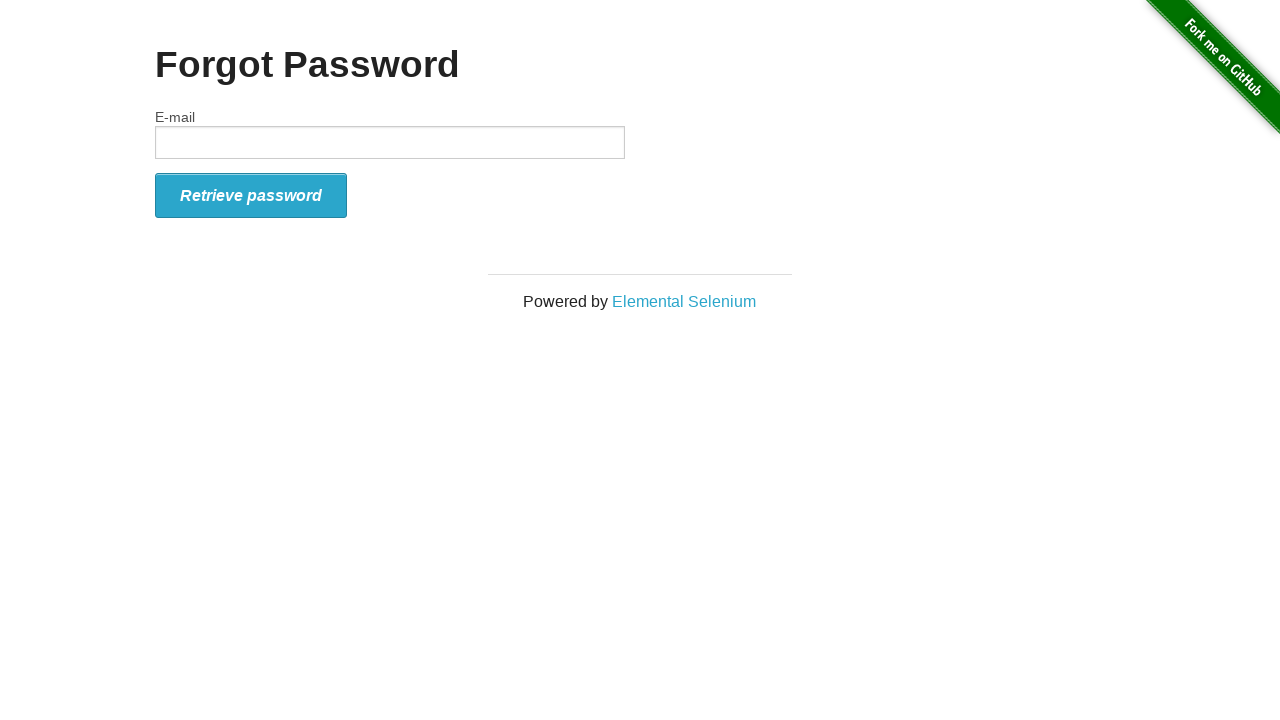

Navigated to forgot password page
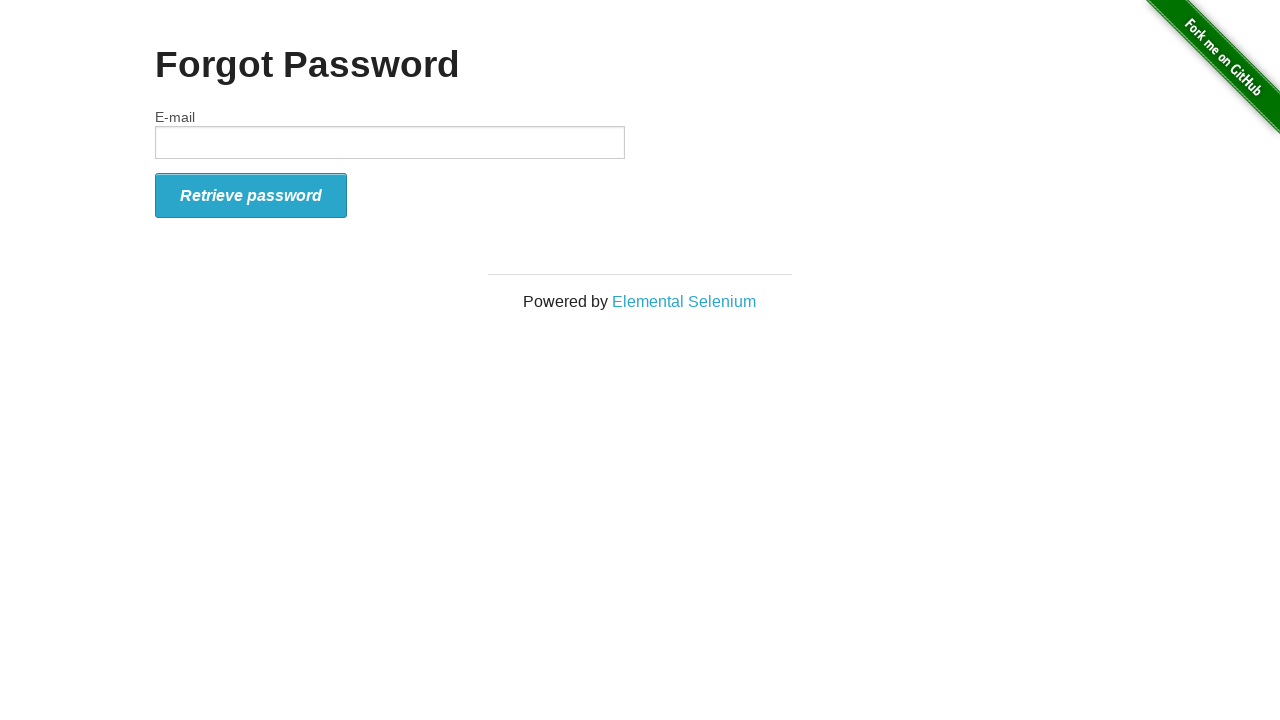

Filled email field with 'maria.test@example.com' on #email
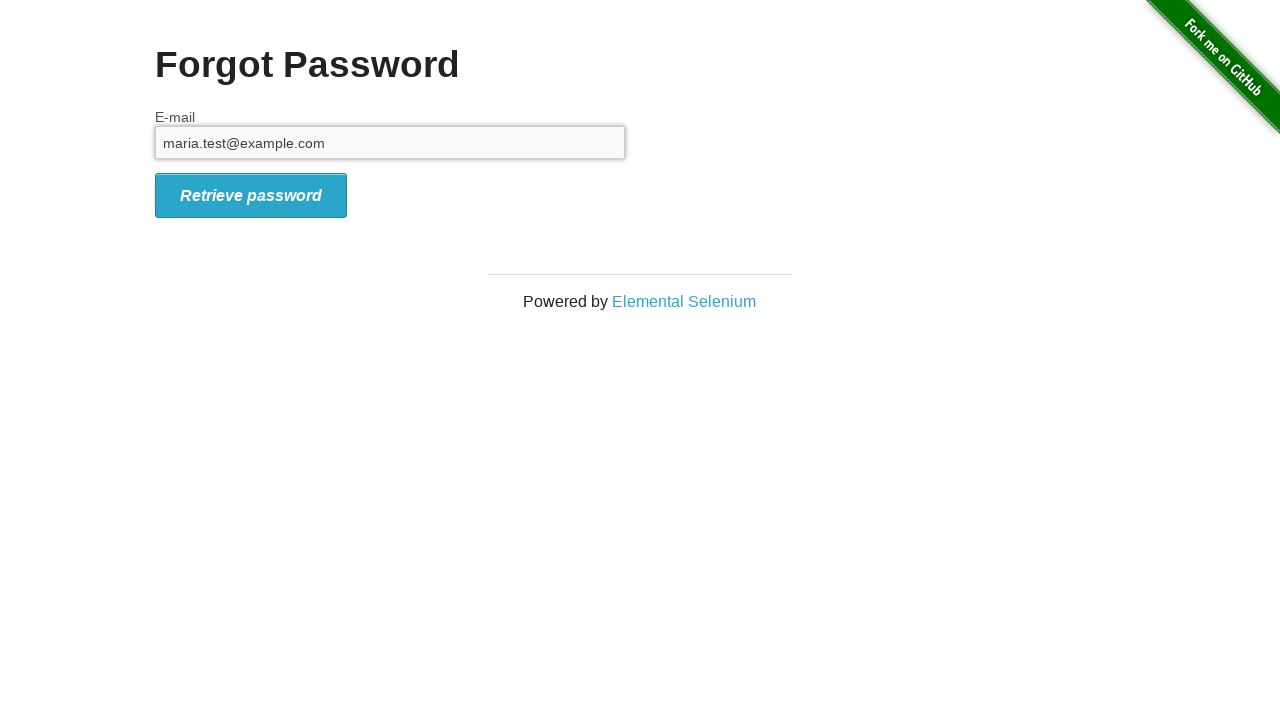

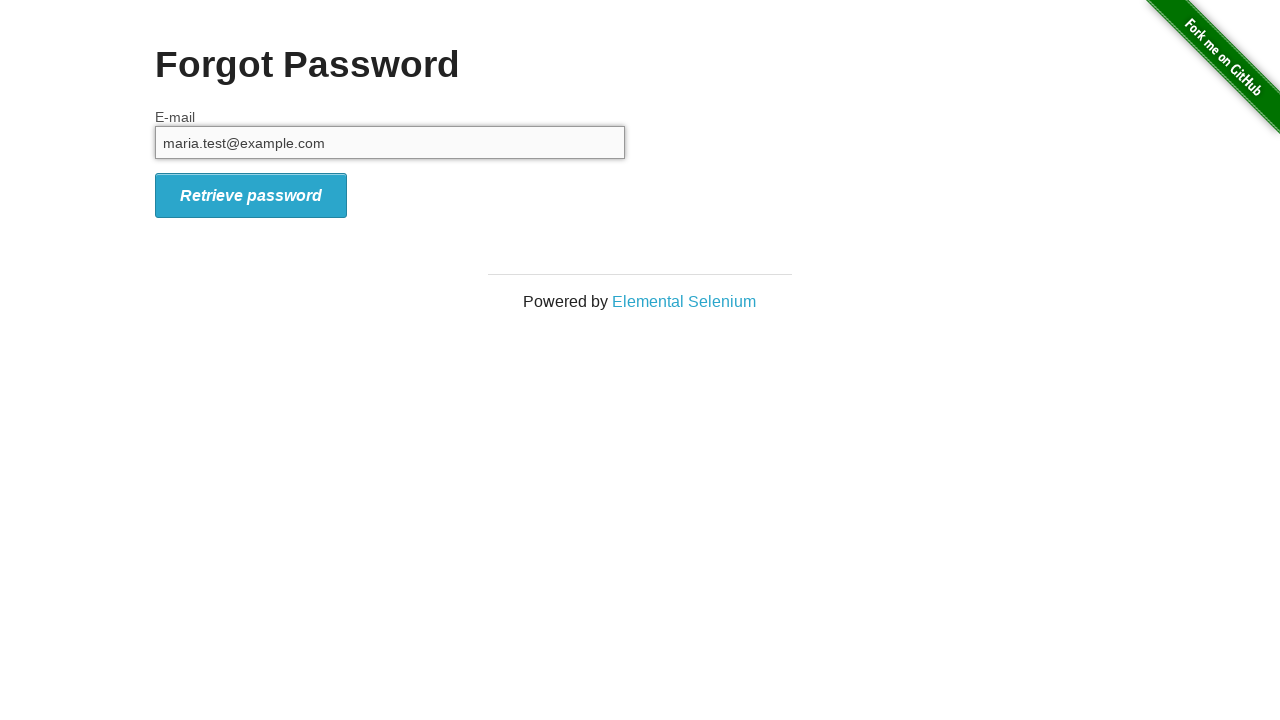